Verifies that a product is not in the cart when the add to cart button is not clicked

Starting URL: https://automationexercise.com/

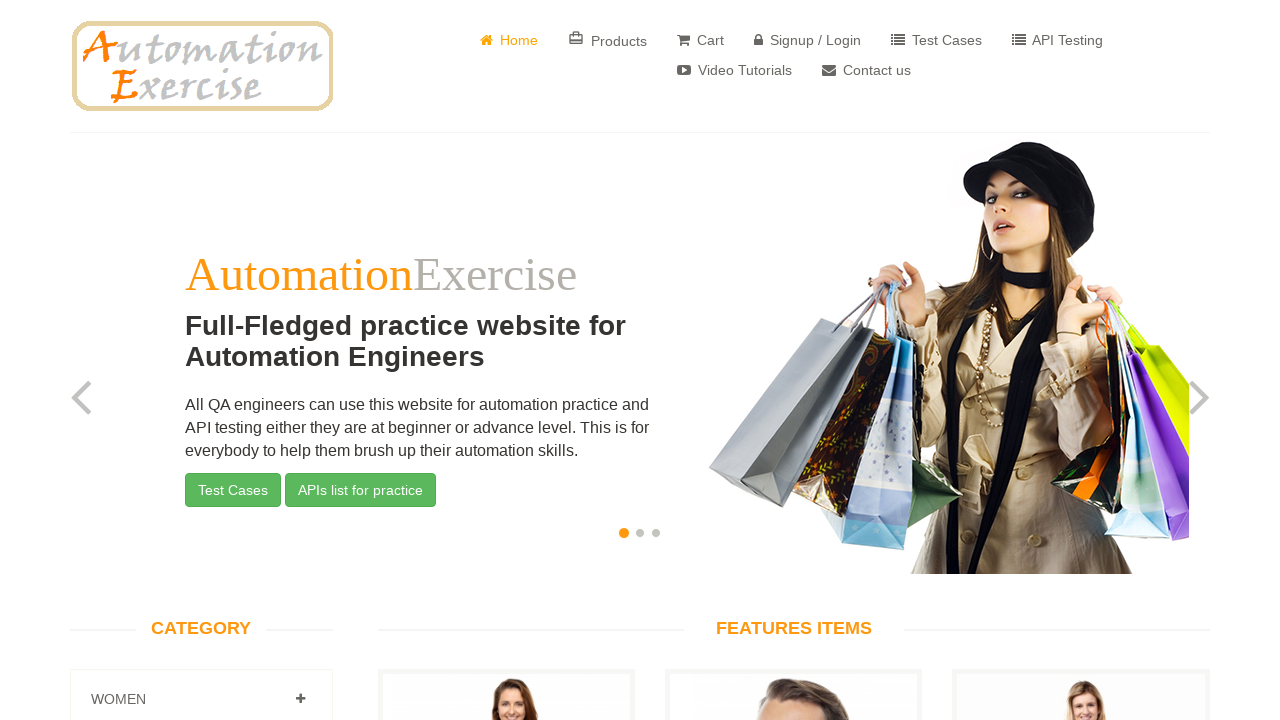

Clicked on 'recommended items' heading at (794, 360) on internal:role=heading[name="recommended items"i]
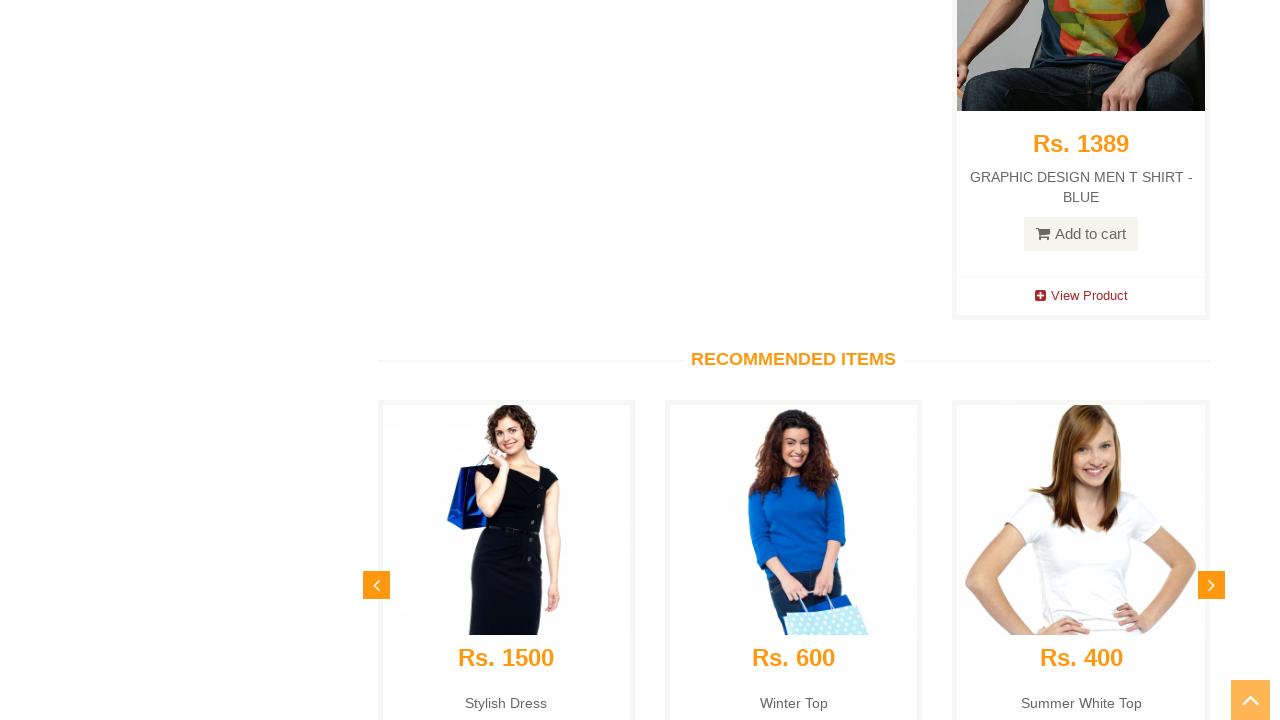

Clicked on Cart link without adding product to cart at (700, 40) on internal:role=link[name=" Cart"i]
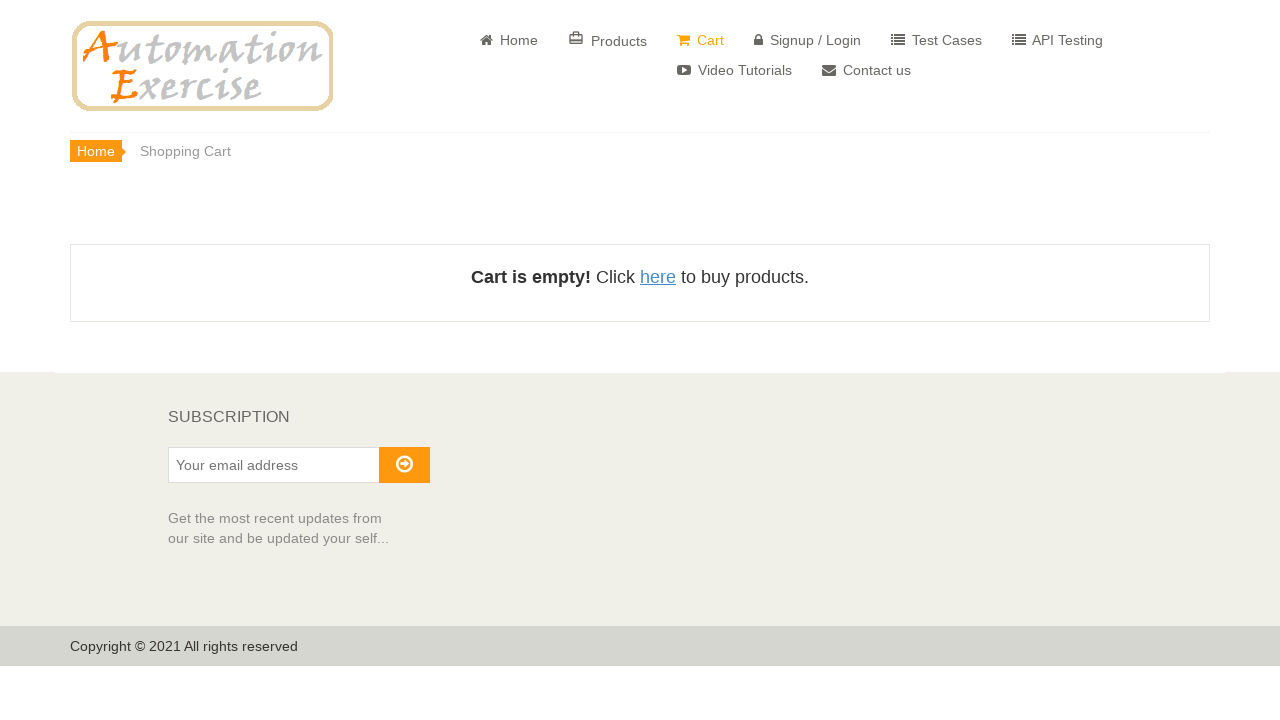

Waited for cart page to fully load
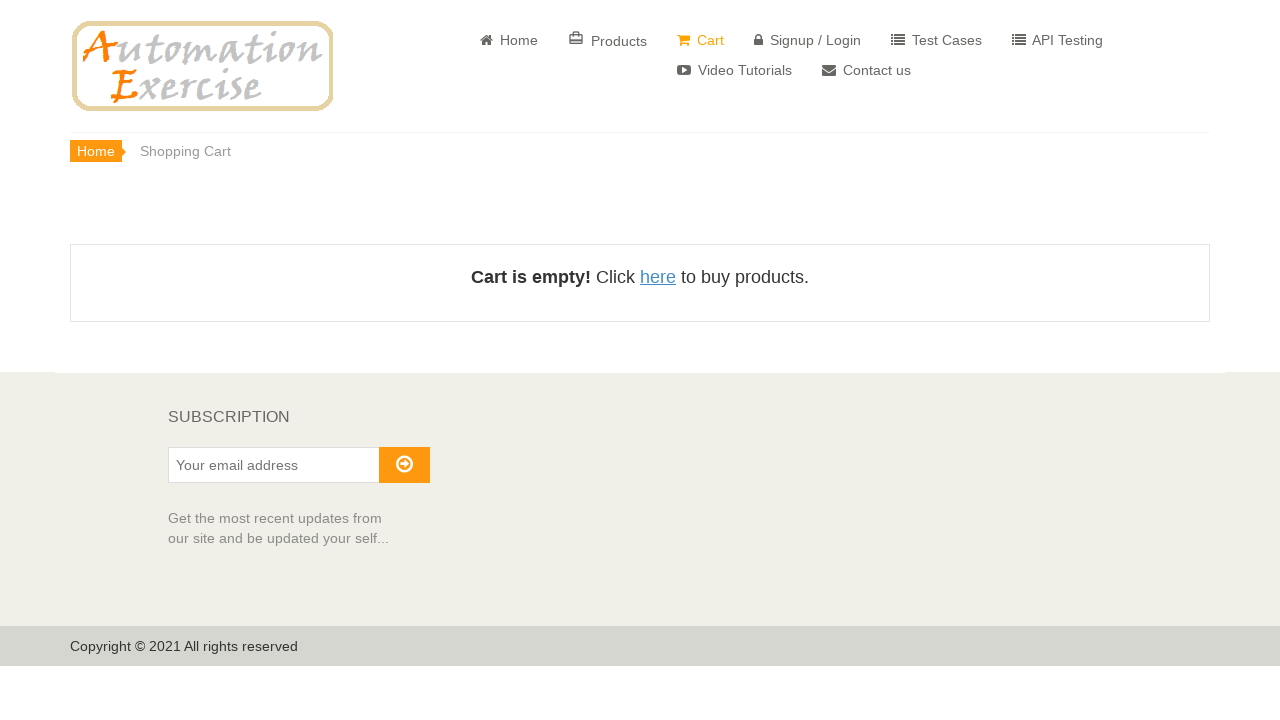

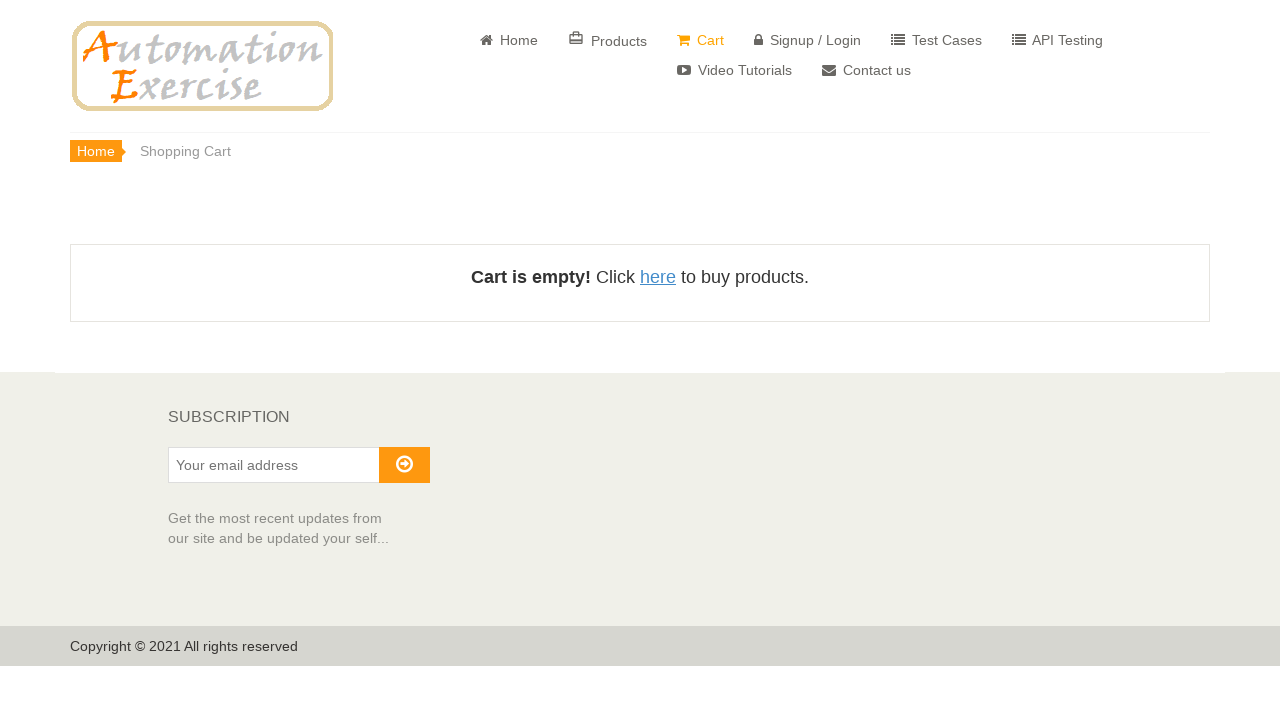